Tests the DemoQA practice form by filling out all fields including personal information, gender, phone number, date of birth, subjects, hobbies, file upload, address, and state/city dropdowns, then submitting and verifying the results.

Starting URL: https://demoqa.com/automation-practice-form

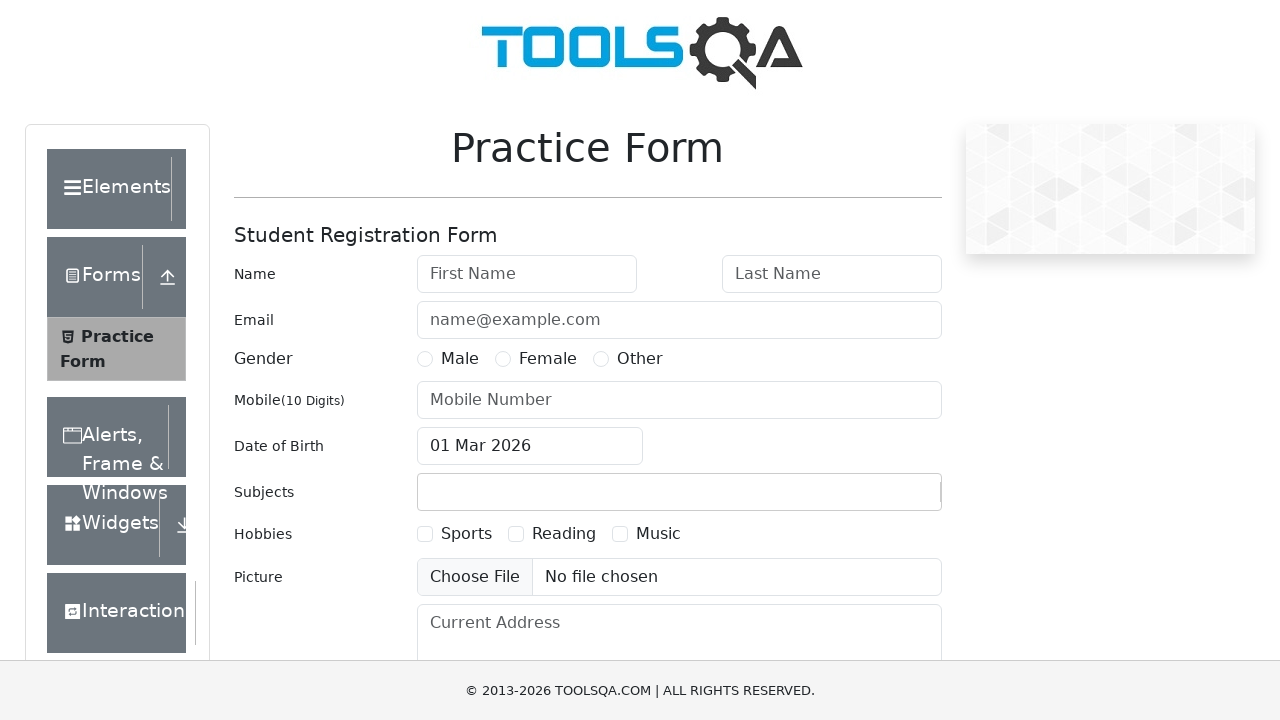

Filled first name field with 'asfasfasf' on #firstName
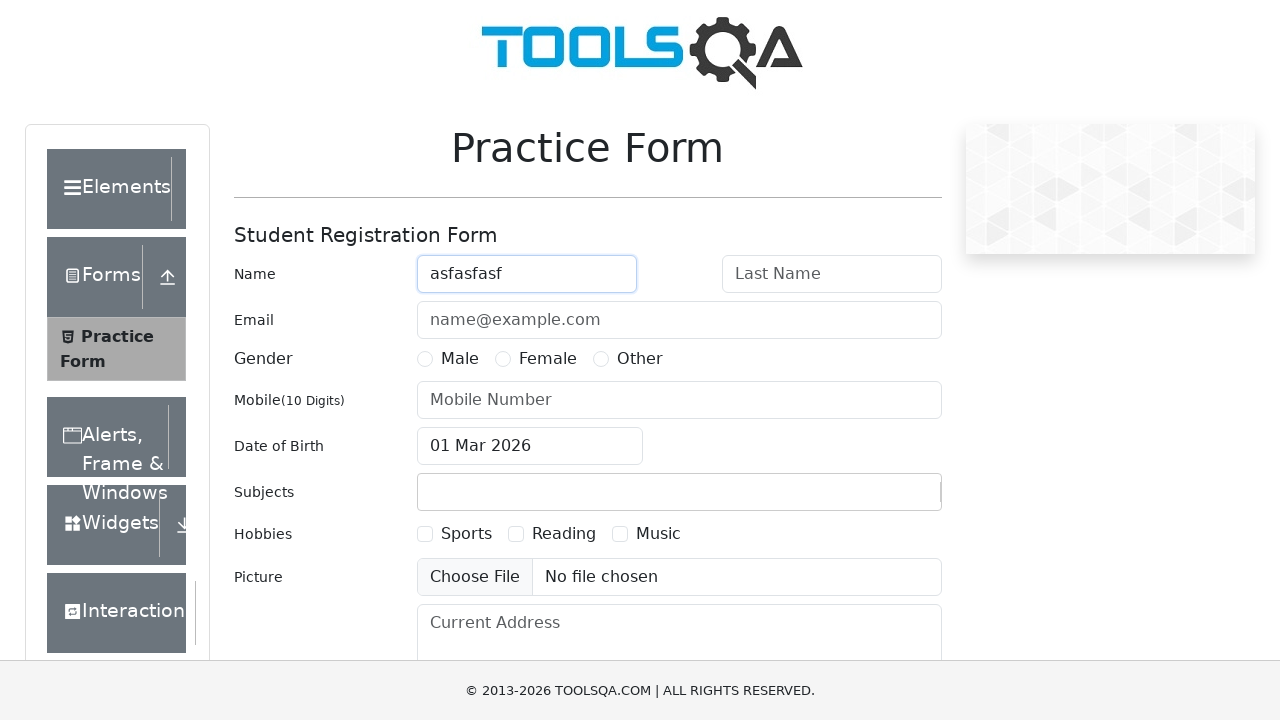

Filled last name field with 'asfasfasf' on #lastName
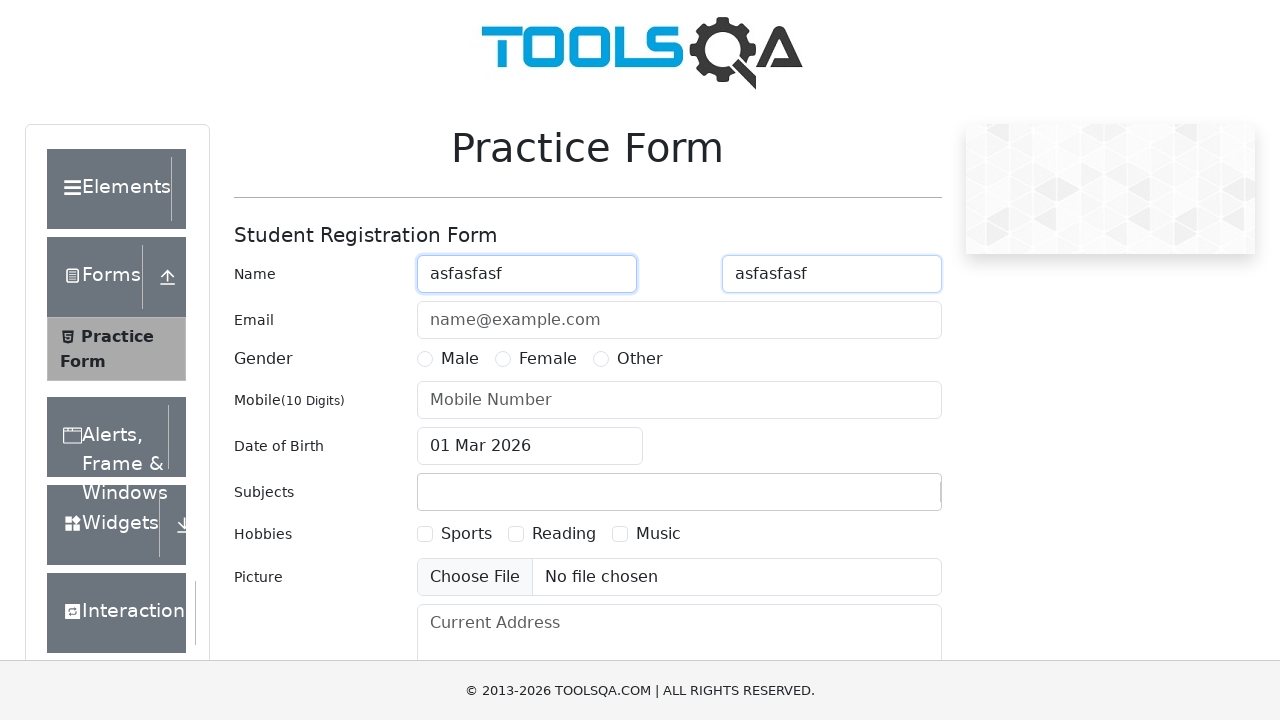

Filled email field with 'asfasfasf@asasd.ew' on #userEmail
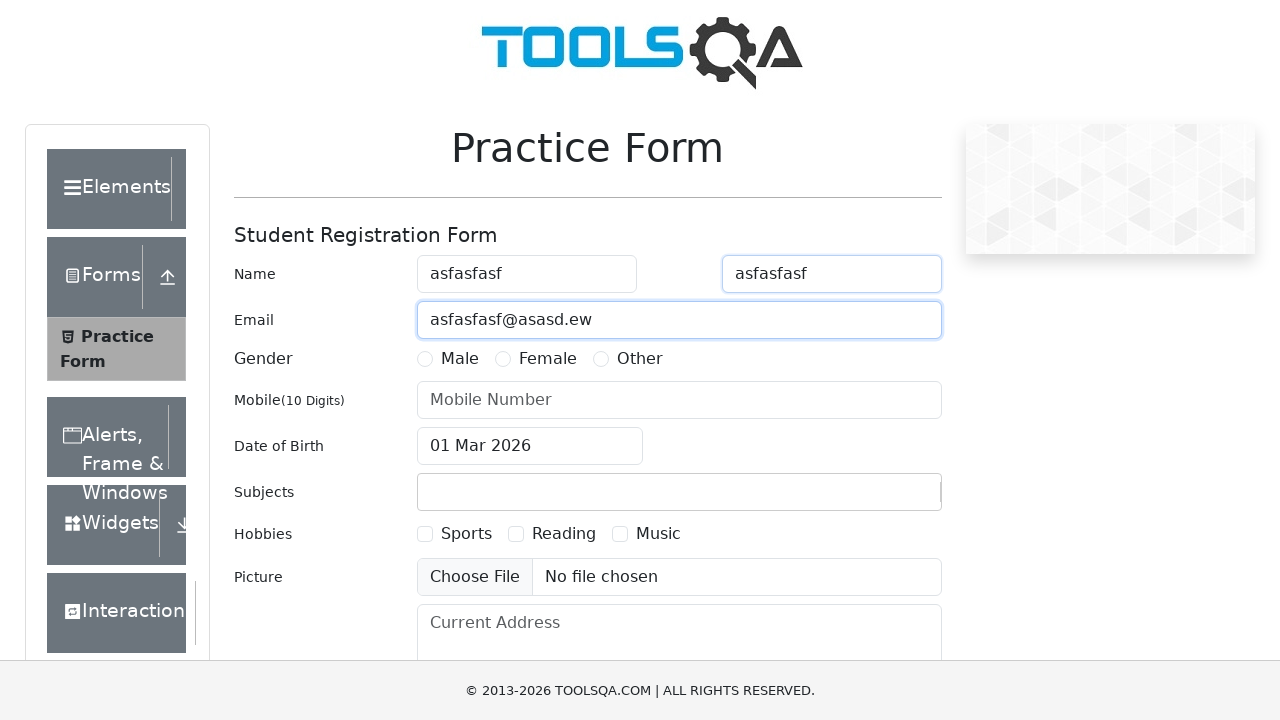

Selected Male gender option at (460, 359) on label[for='gender-radio-1']
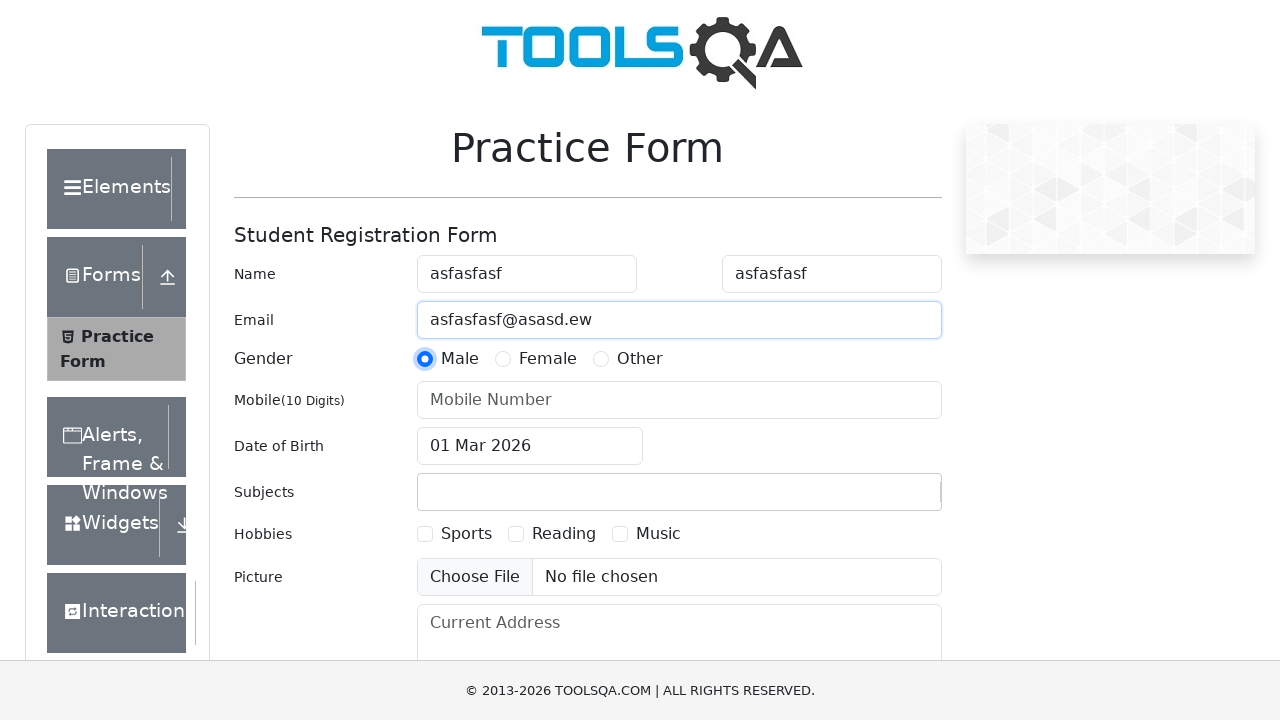

Filled phone number field with '9995552211' on #userNumber
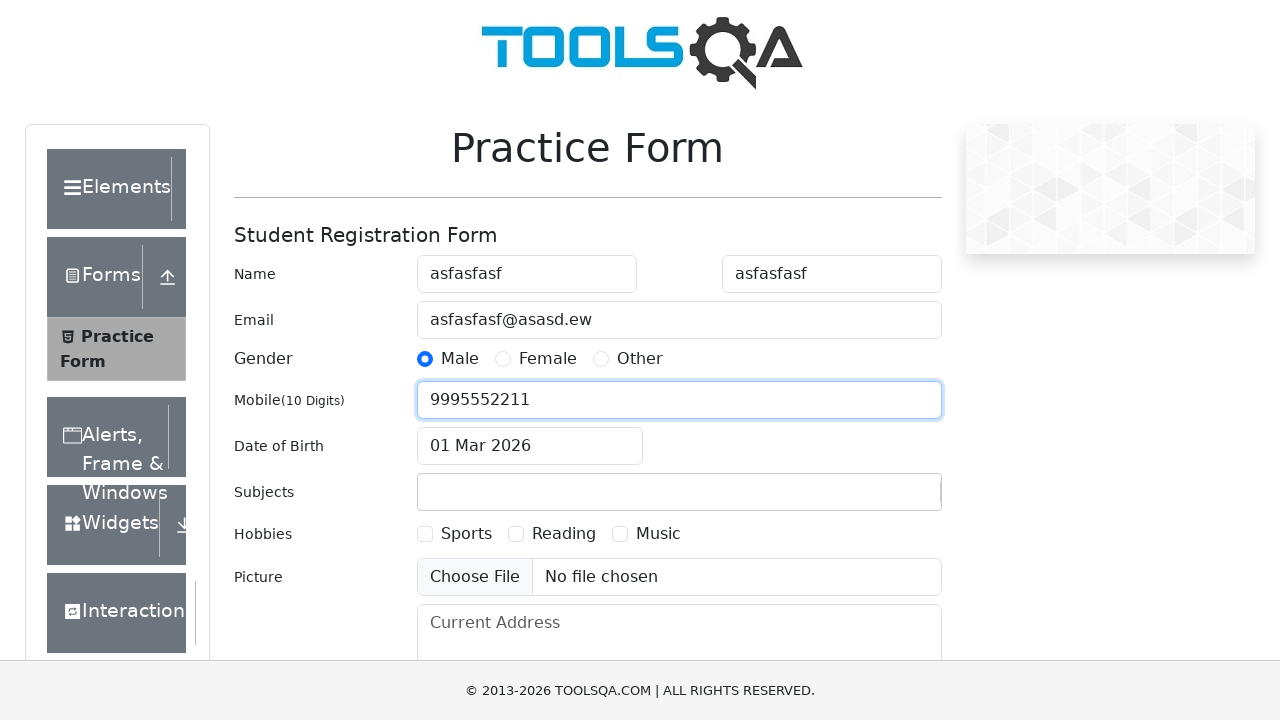

Clicked date of birth input field at (530, 446) on #dateOfBirthInput
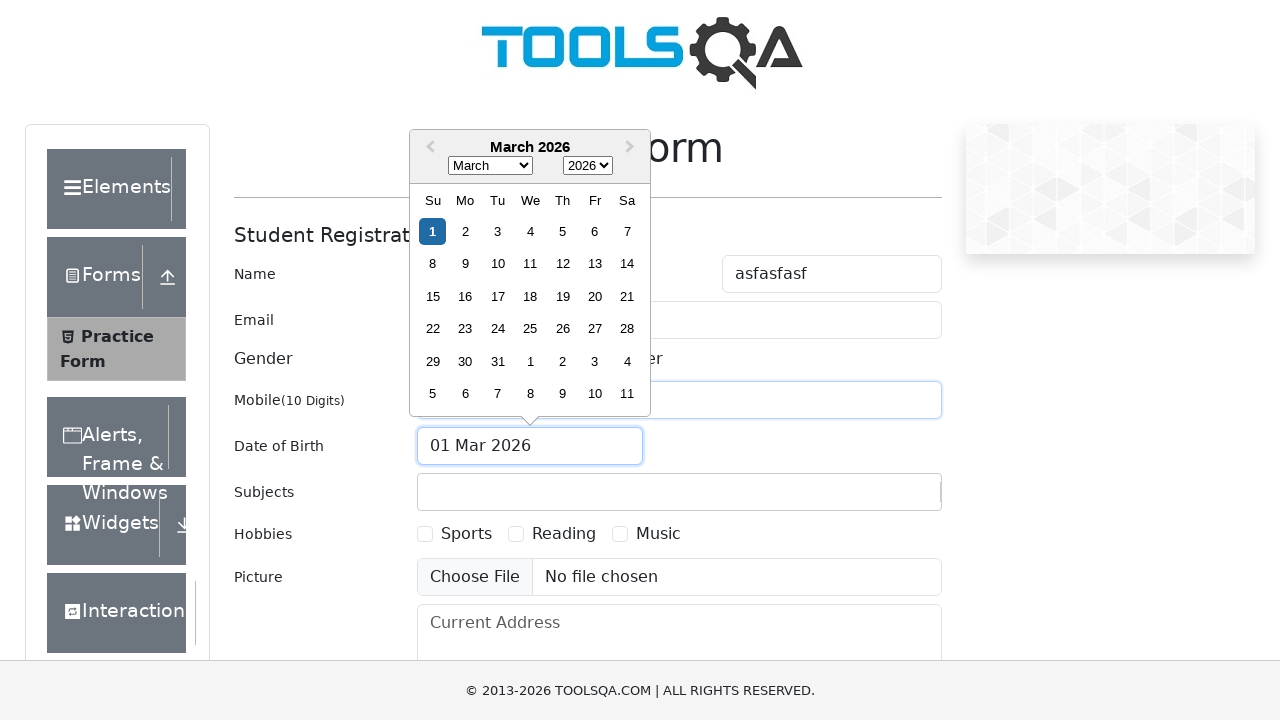

Selected today's date from date picker at (433, 231) on .react-datepicker__day--today
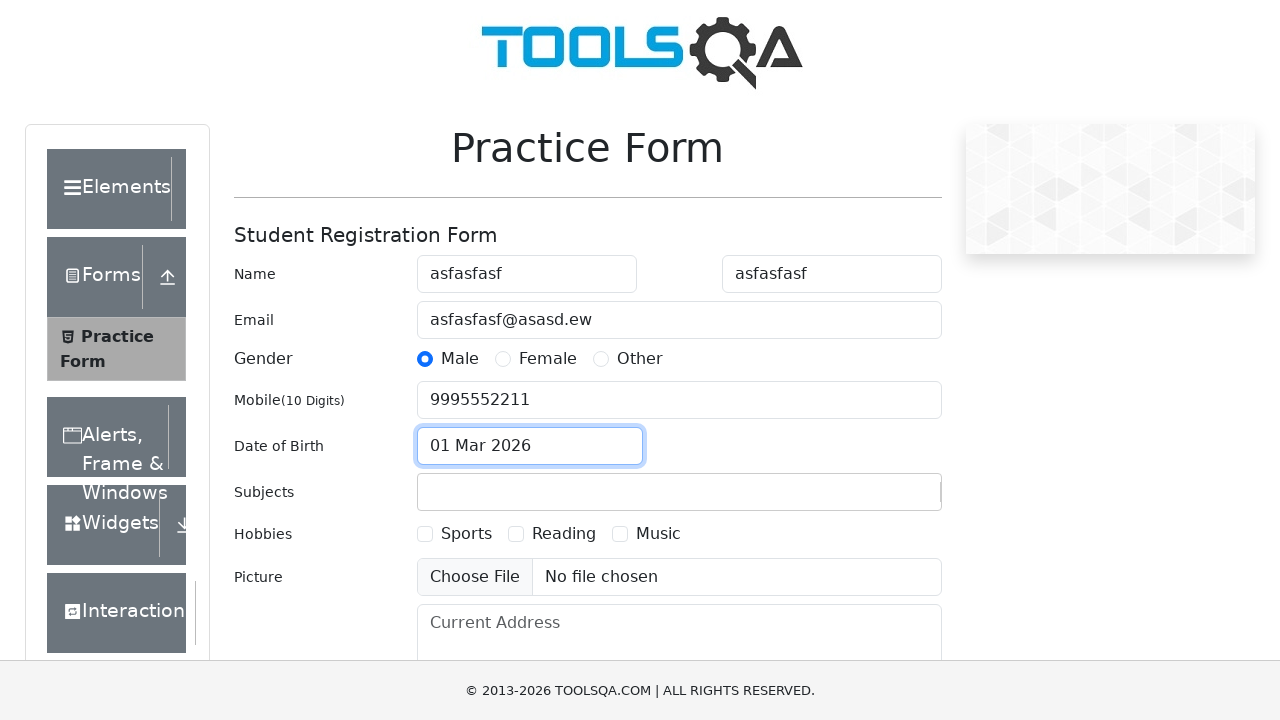

Filled subjects input field with 'Arts' on #subjectsInput
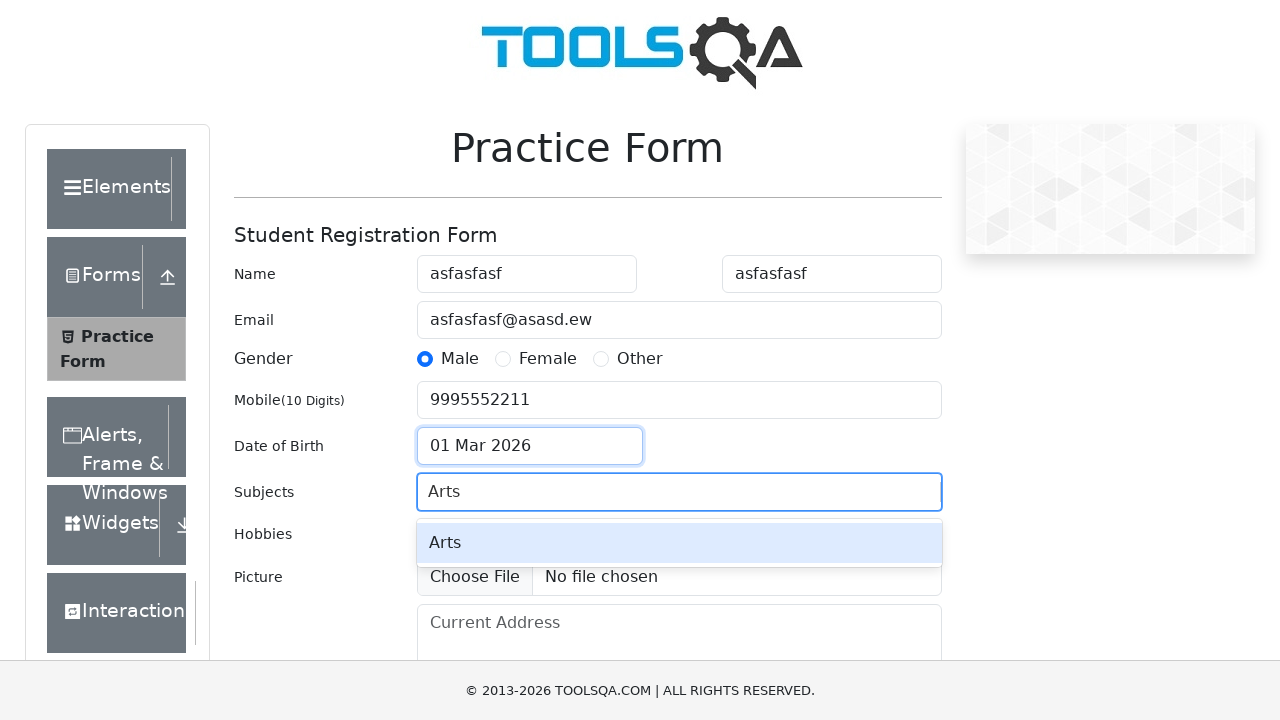

Pressed Enter to confirm subject selection
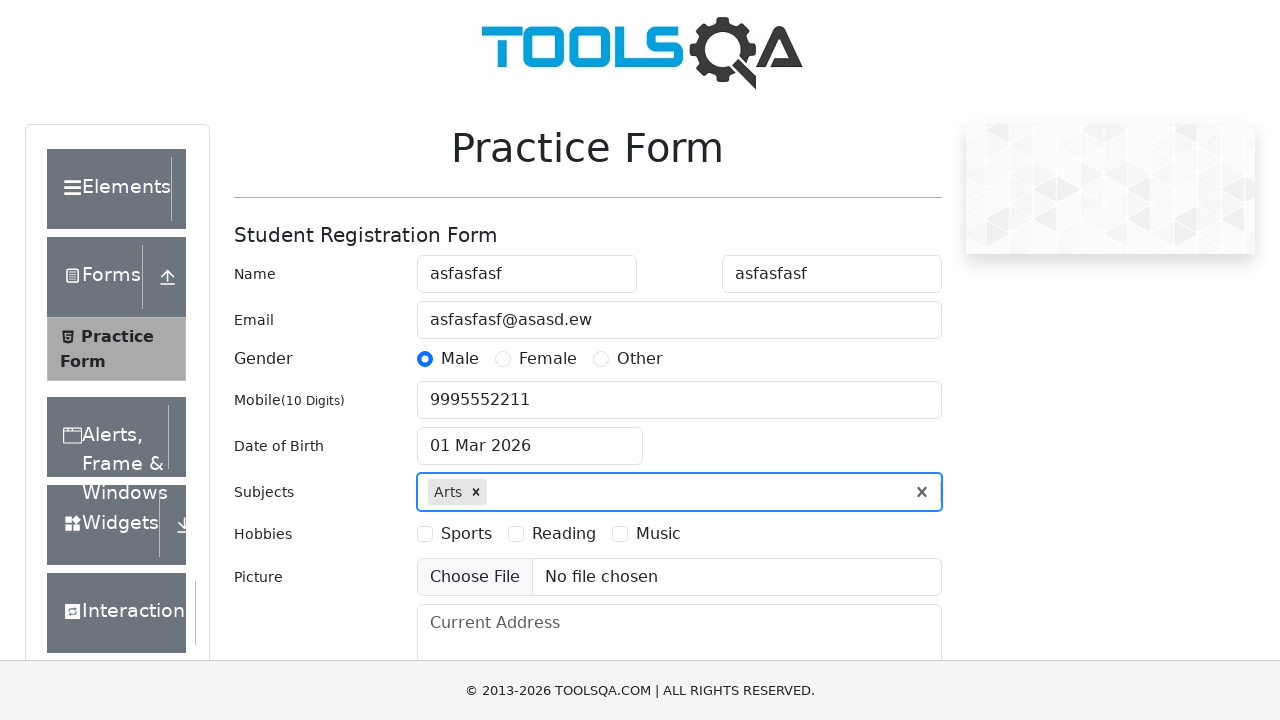

Selected Sports hobby checkbox at (466, 534) on label[for='hobbies-checkbox-1']
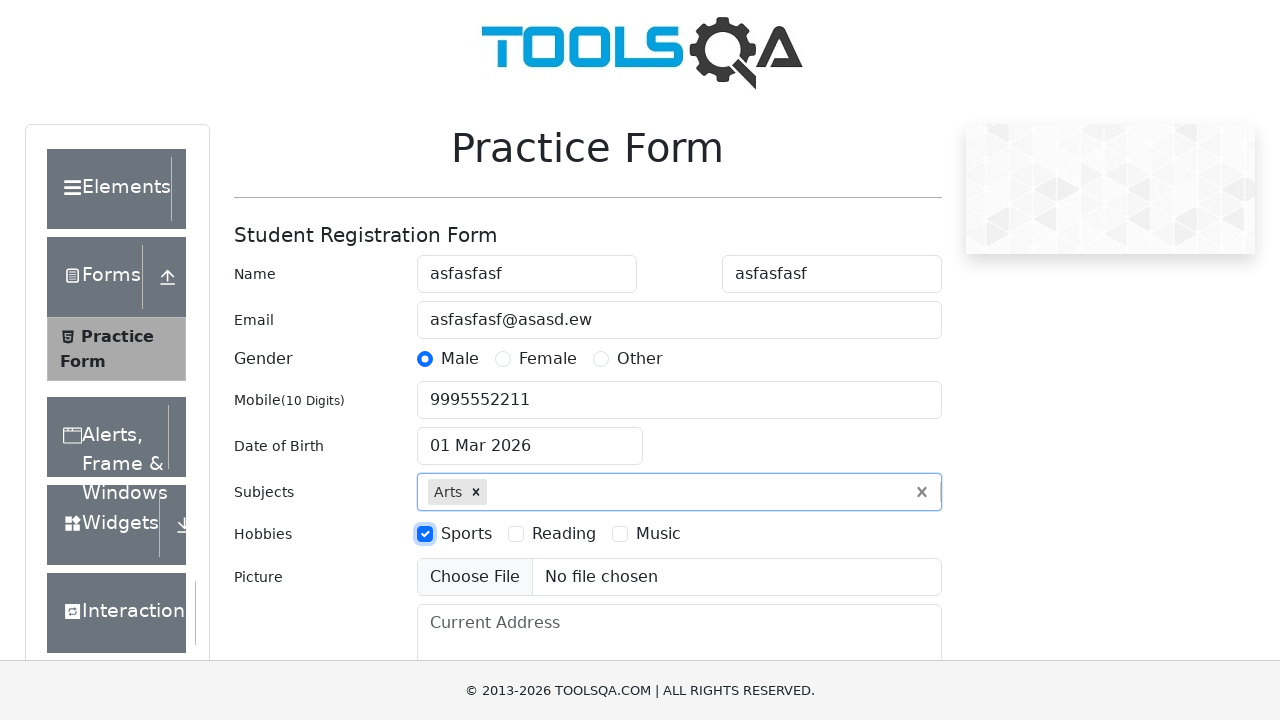

Selected Reading hobby checkbox at (564, 534) on label[for='hobbies-checkbox-2']
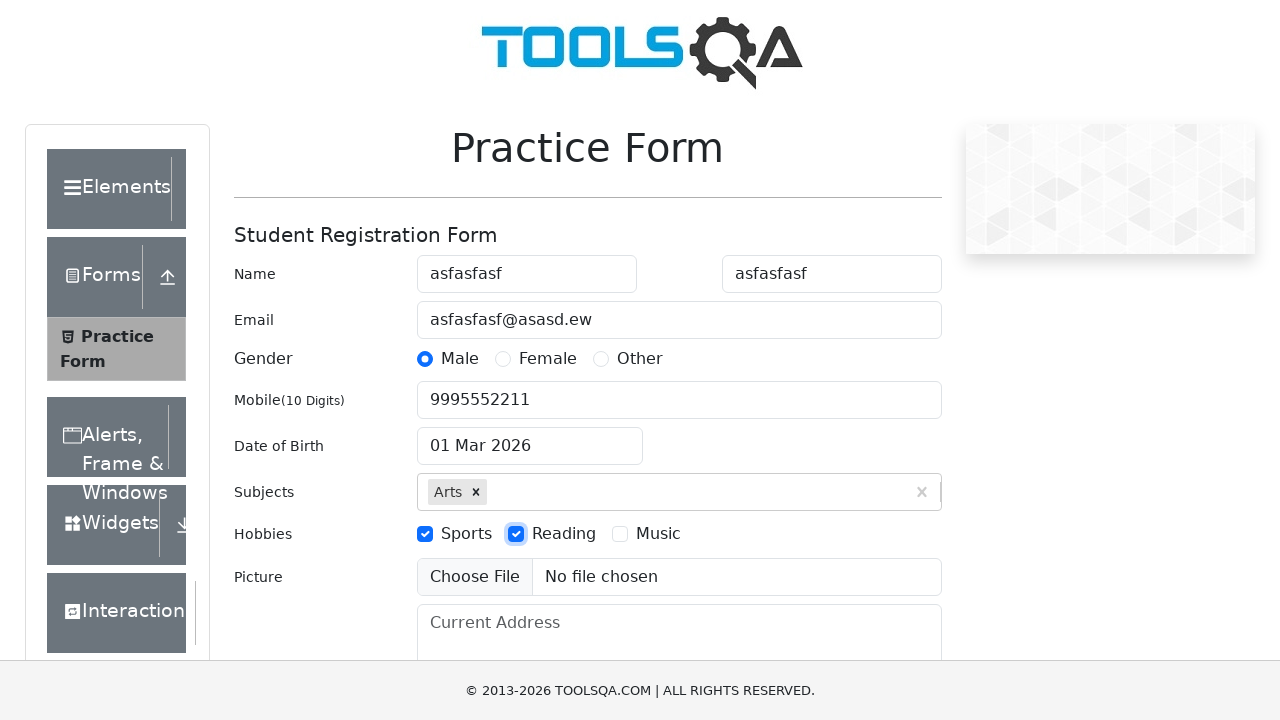

Selected Music hobby checkbox at (658, 534) on label[for='hobbies-checkbox-3']
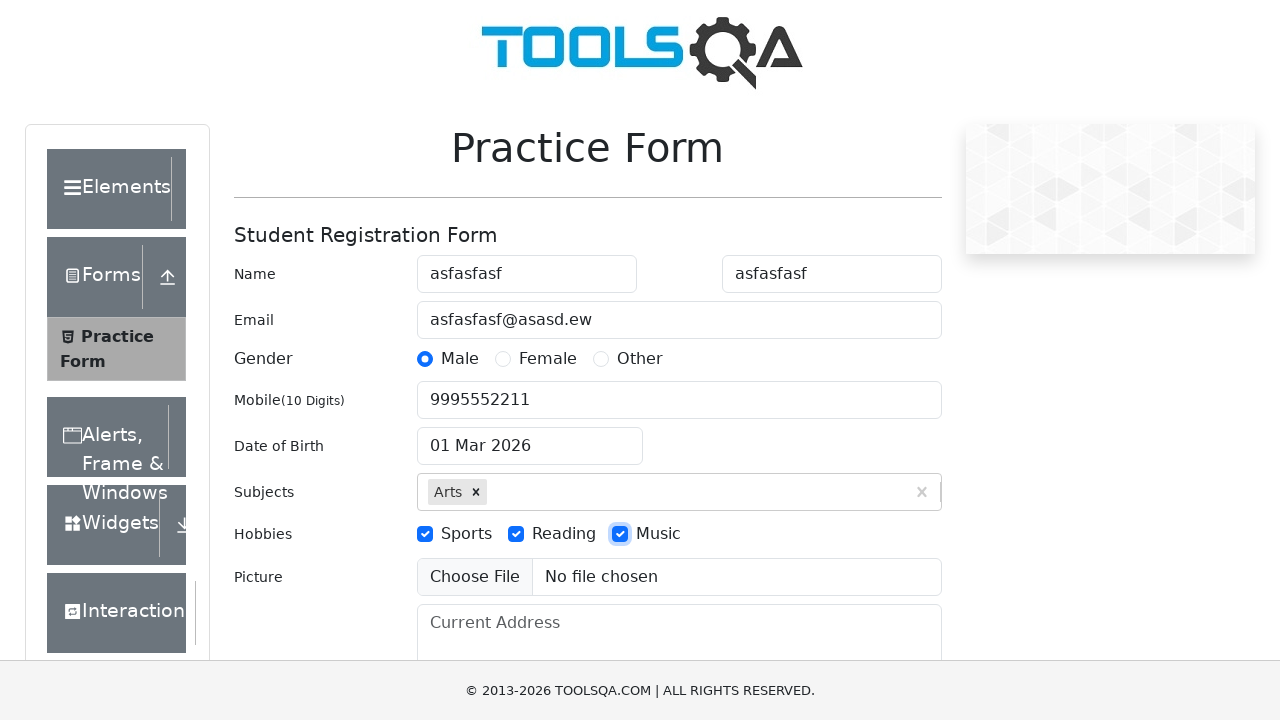

Filled current address field with Russian address on #currentAddress
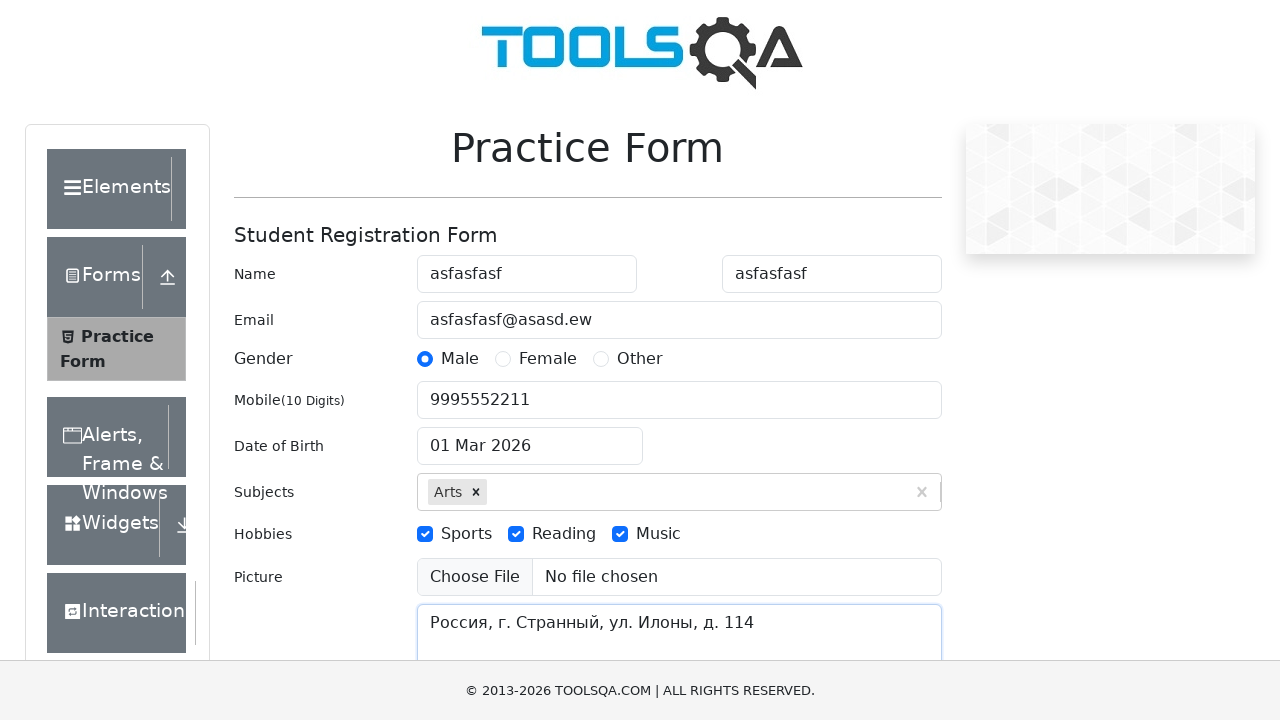

Scrolled down 300 pixels to reveal state/city dropdowns
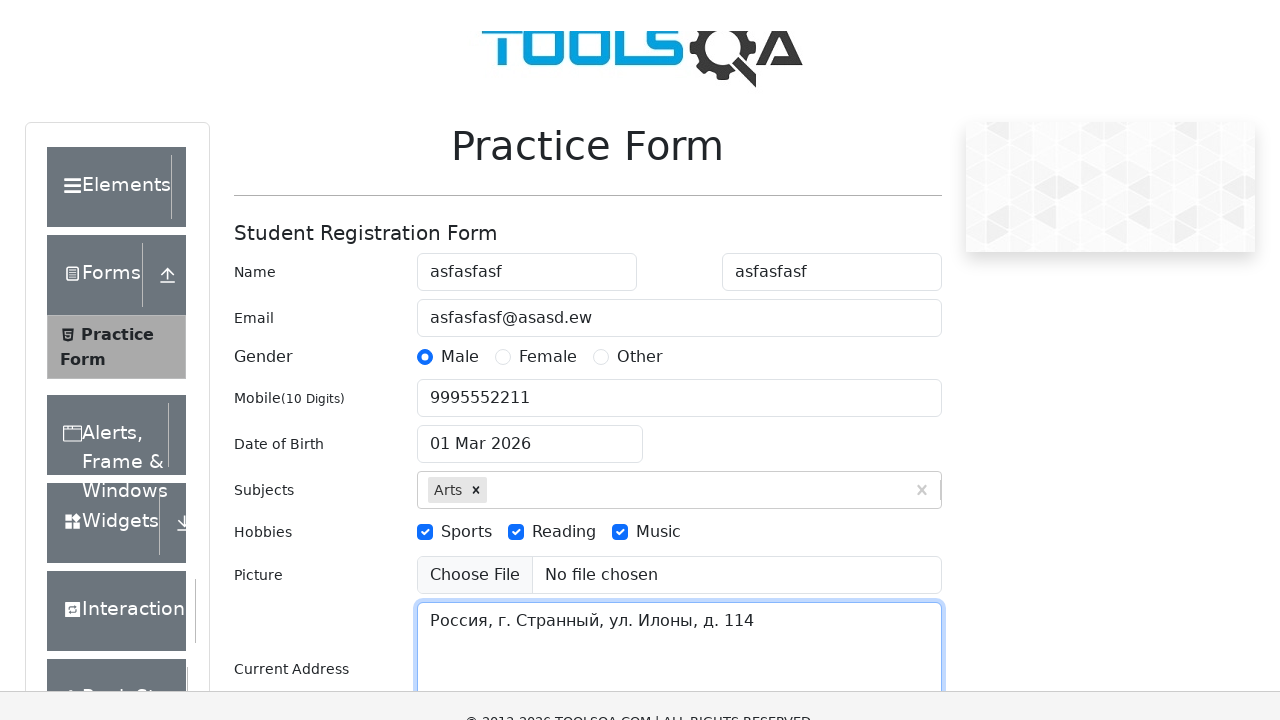

Clicked state dropdown to open it at (527, 465) on #state
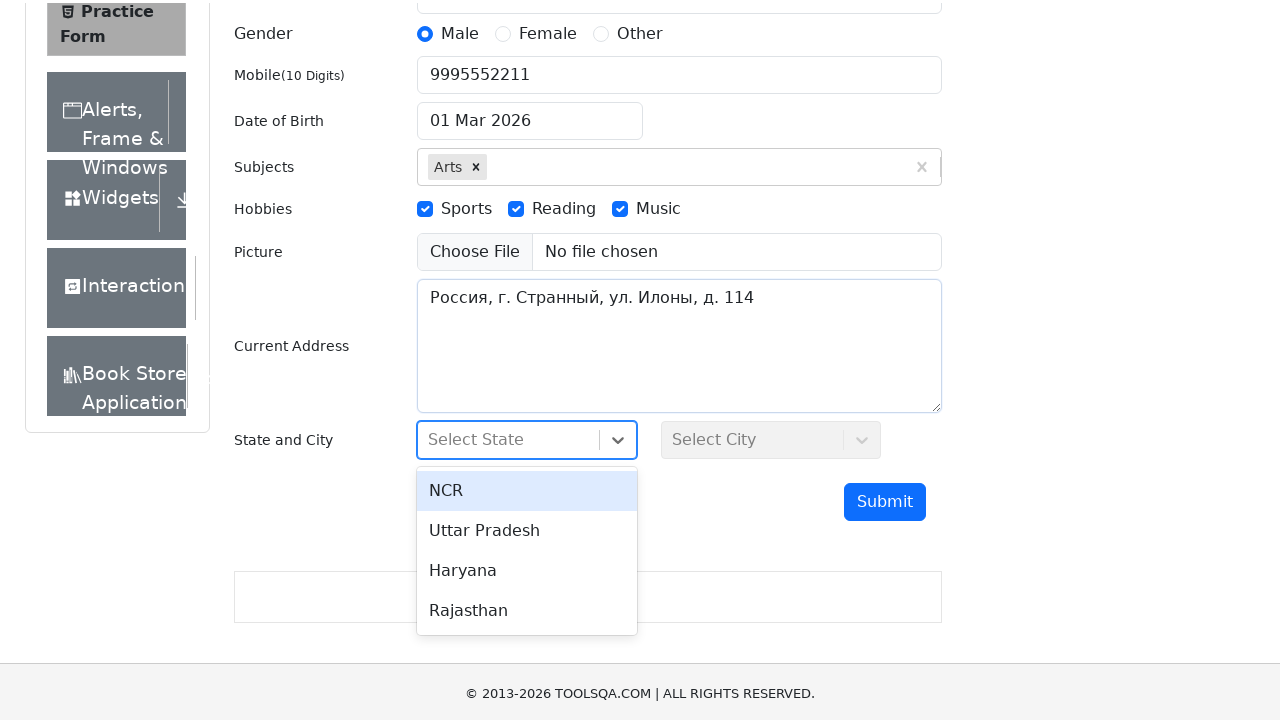

Selected first option from state dropdown at (527, 488) on #react-select-3-option-0
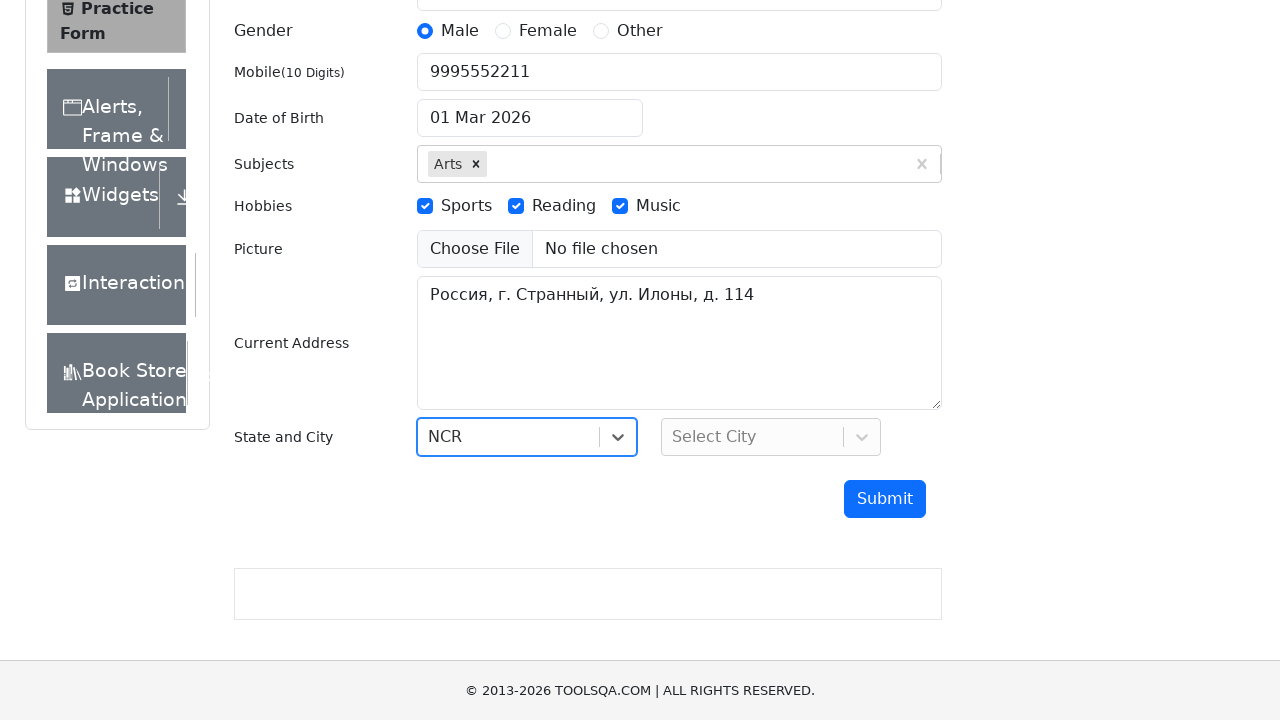

Clicked city dropdown to open it at (771, 437) on #city
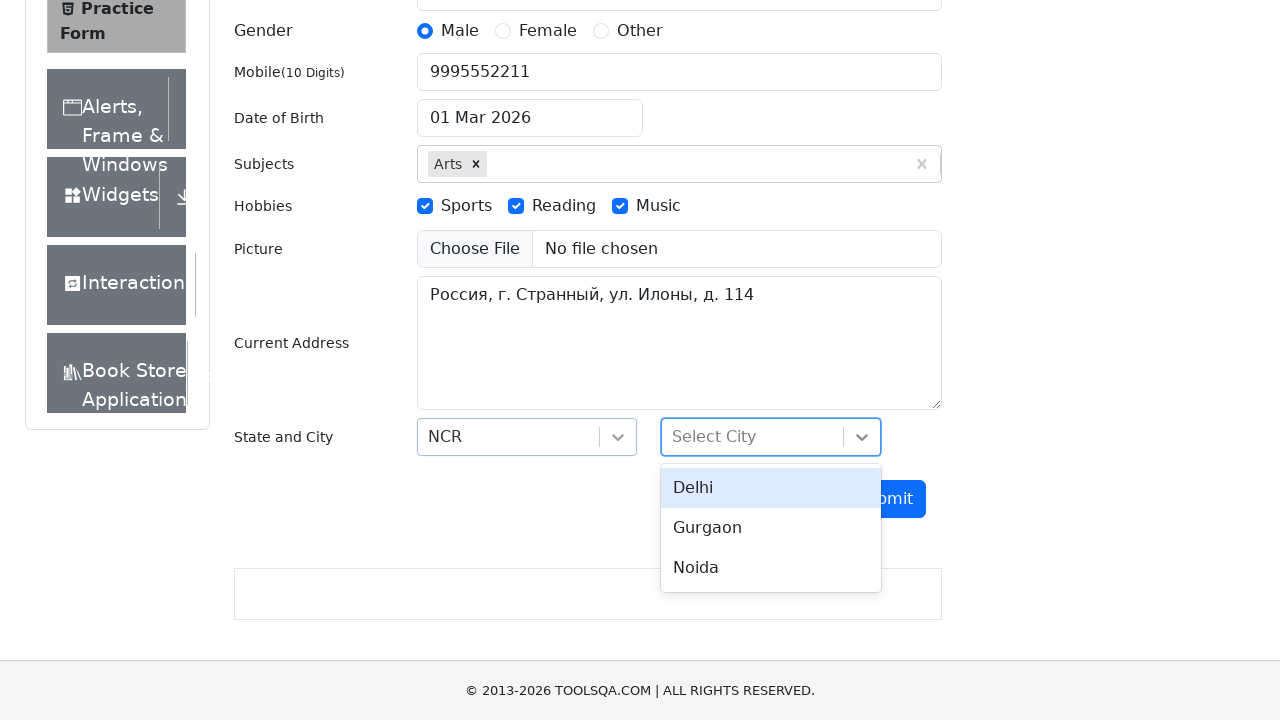

Selected first option from city dropdown at (771, 488) on #react-select-4-option-0
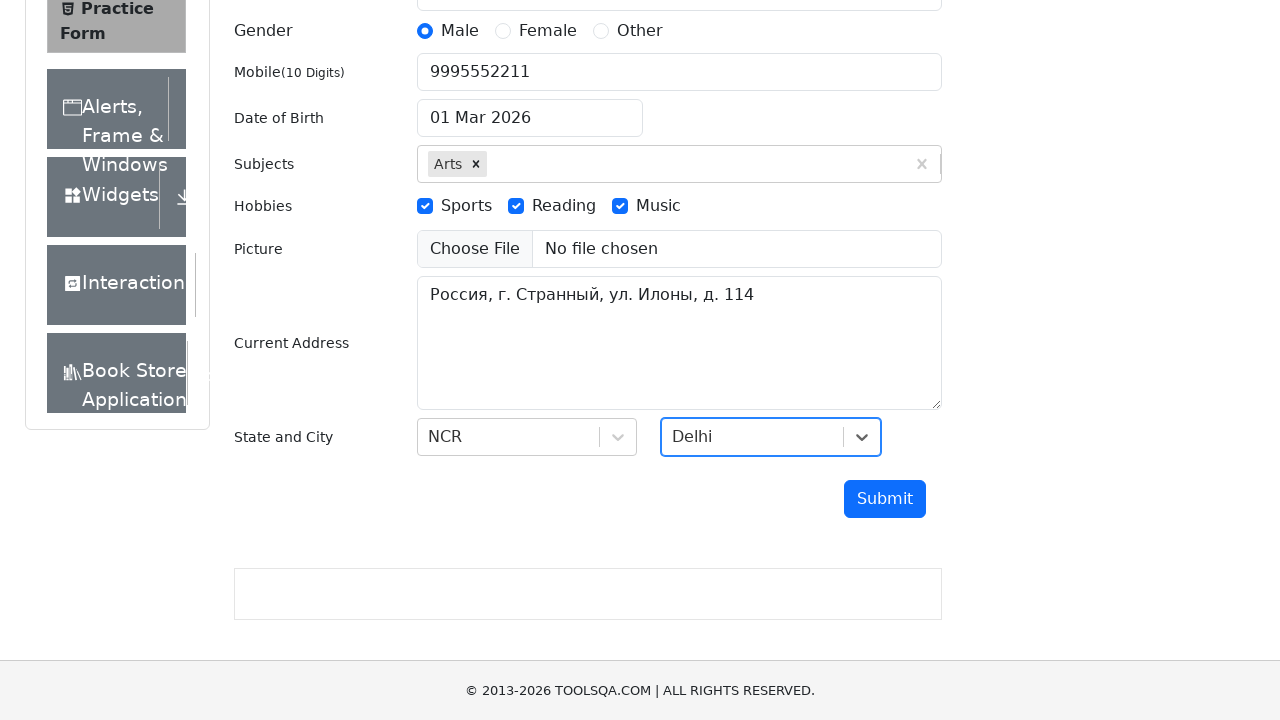

Clicked submit button to submit the form at (885, 499) on #submit
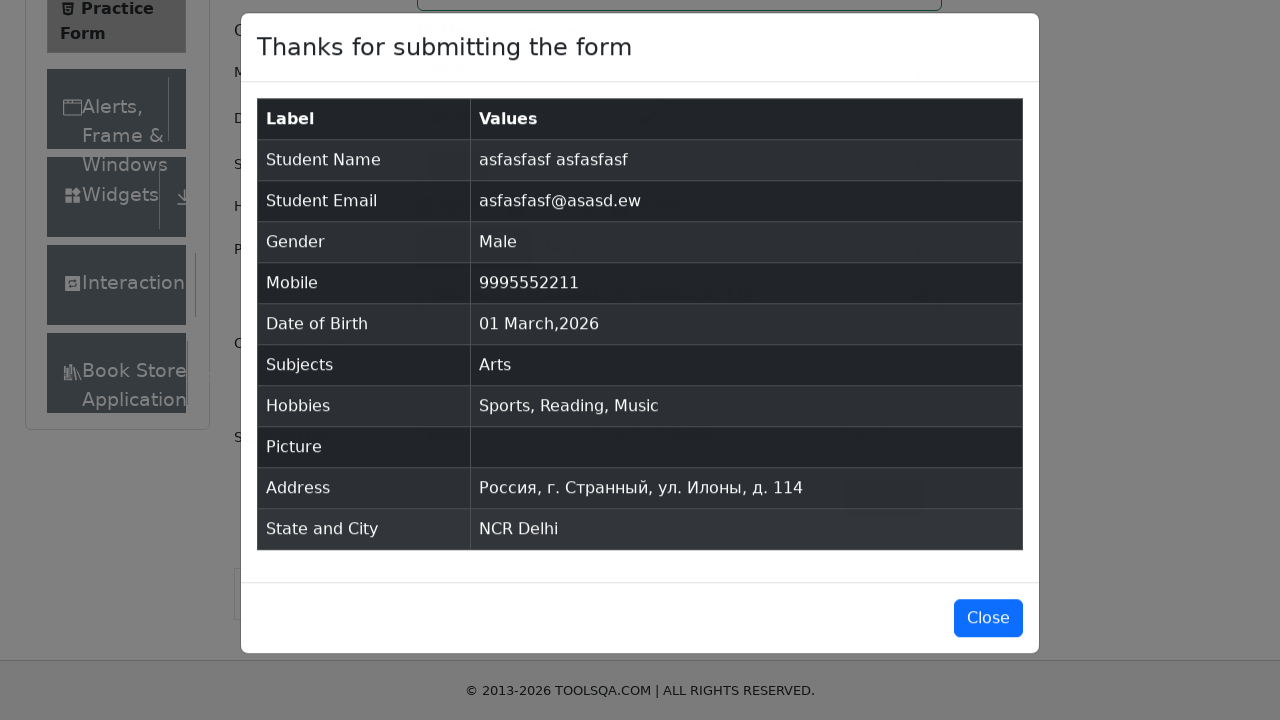

Results modal loaded successfully
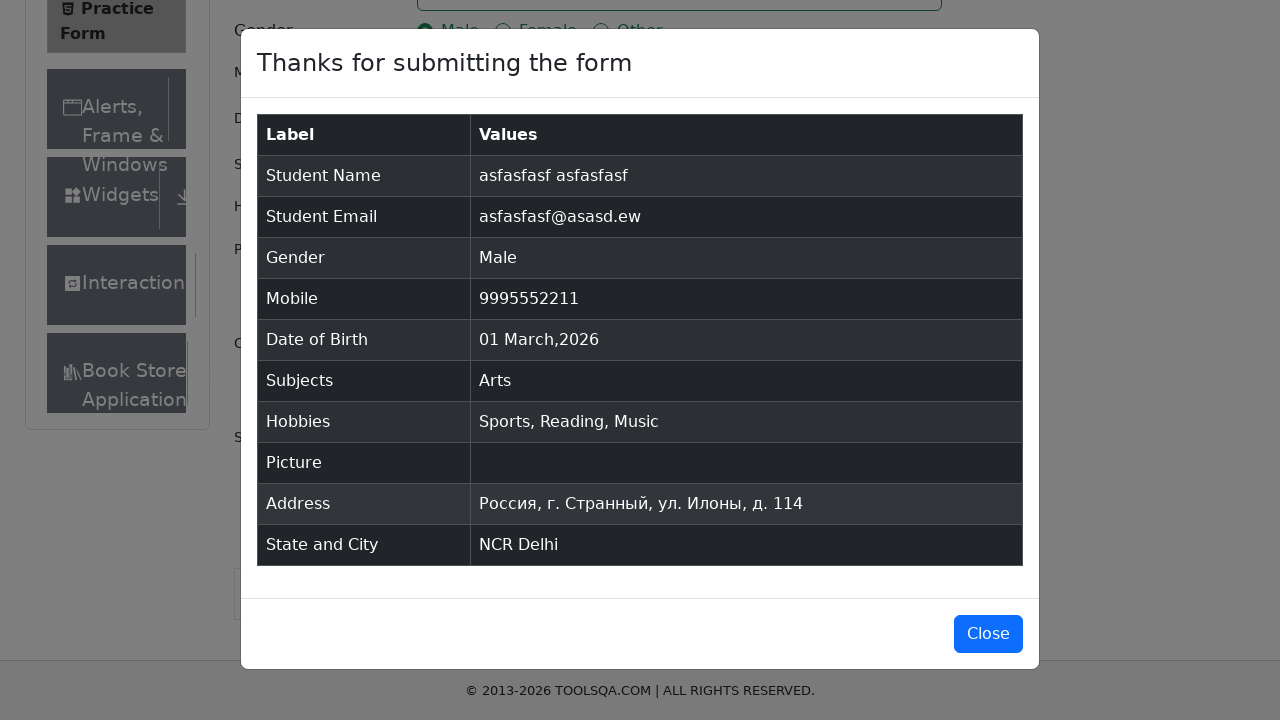

Verified email address appears in results modal
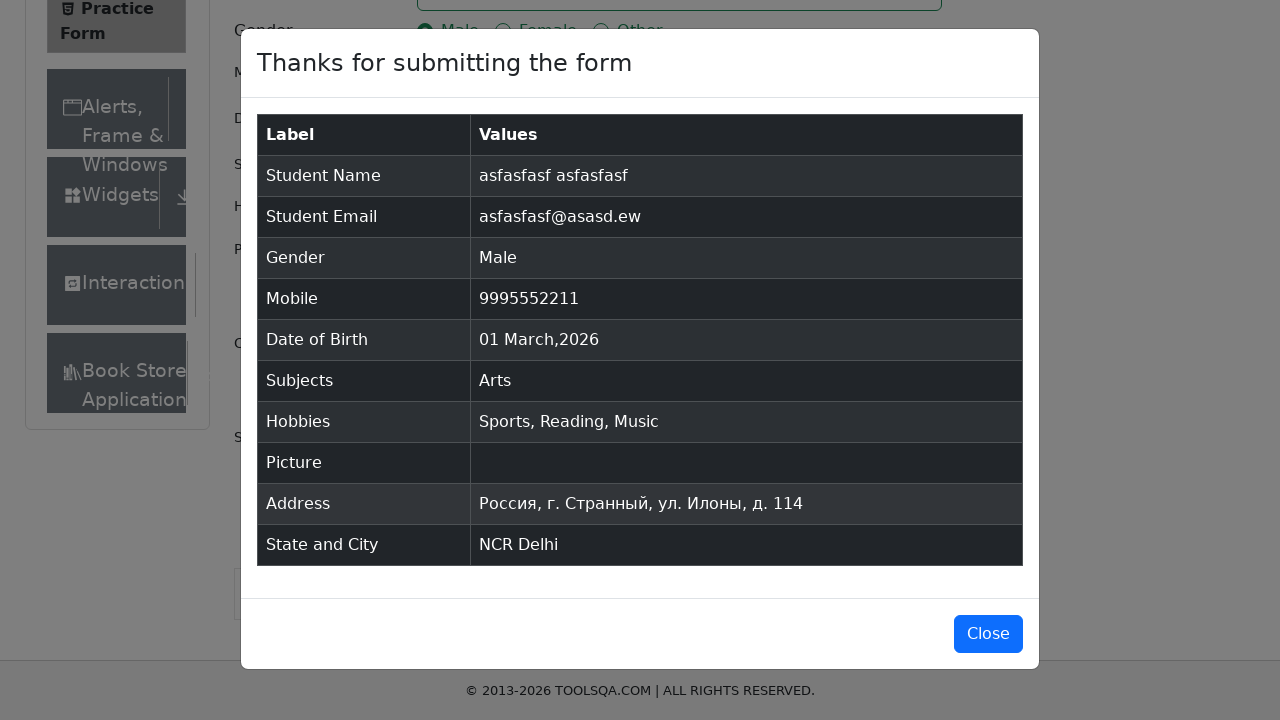

Verified subject 'Arts' appears in results modal
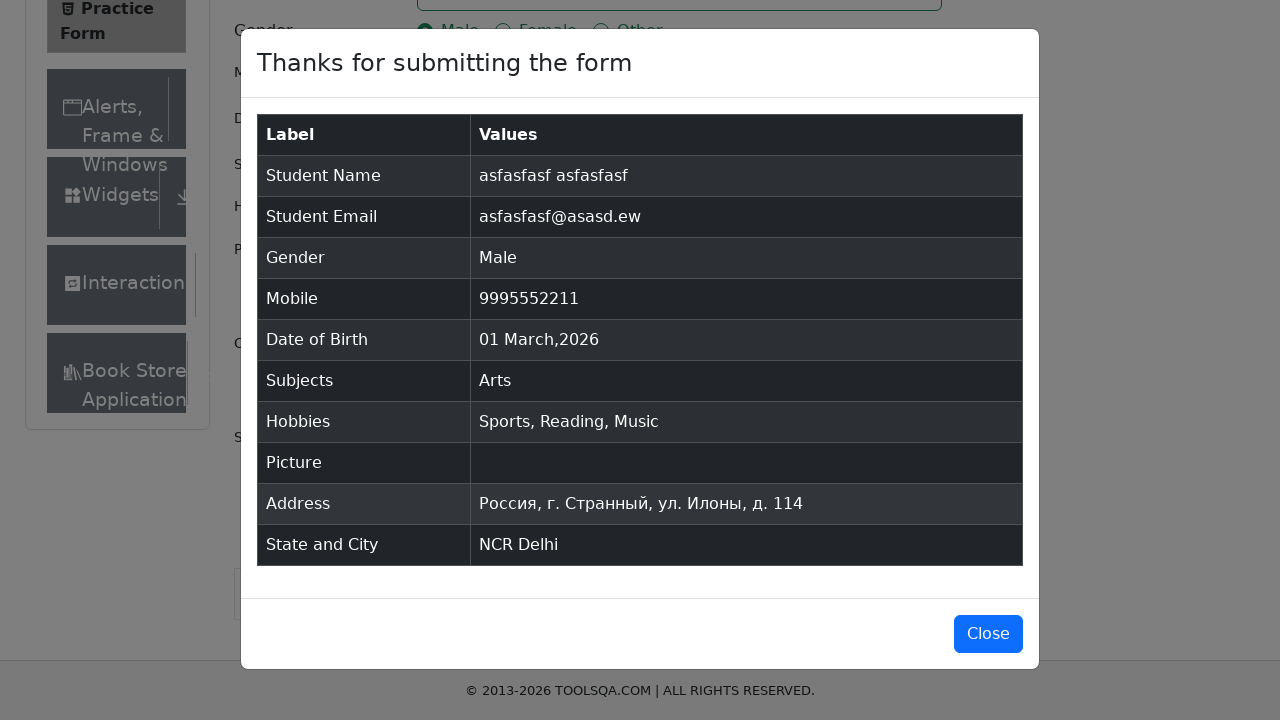

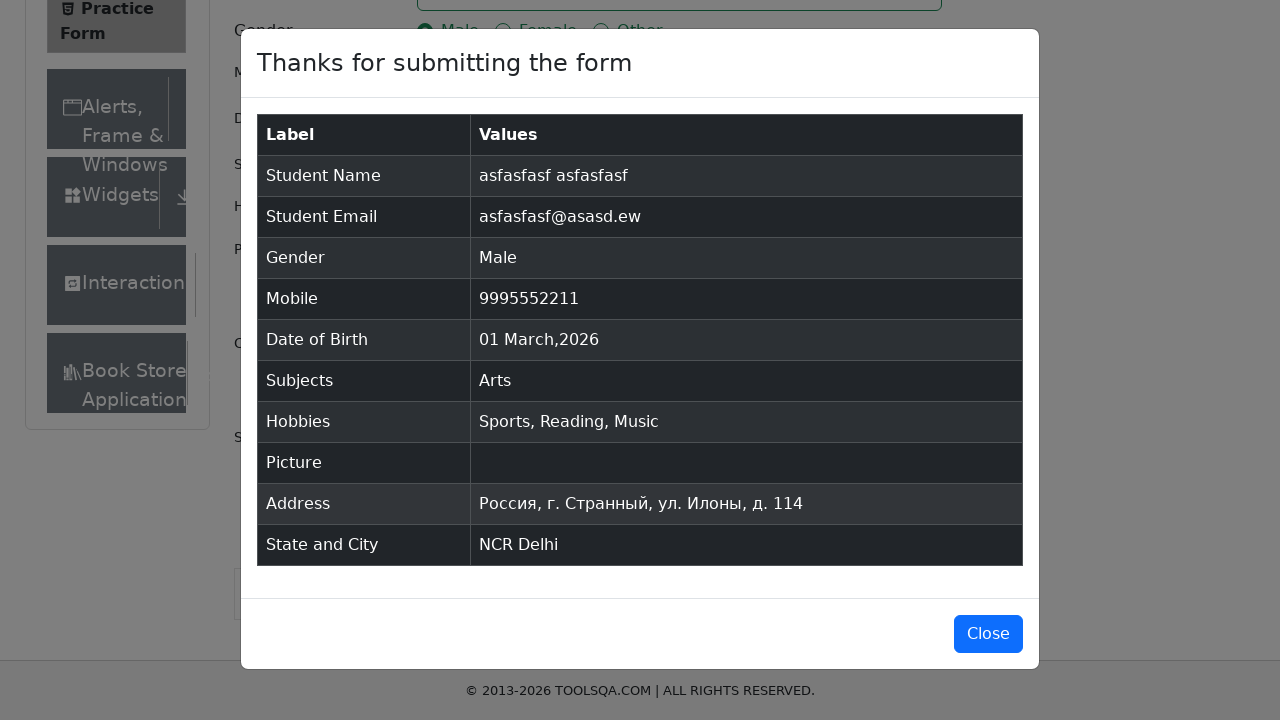